Tests that adding multiple todos correctly updates the todo count displayed

Starting URL: https://devmountain.github.io/qa_todos/

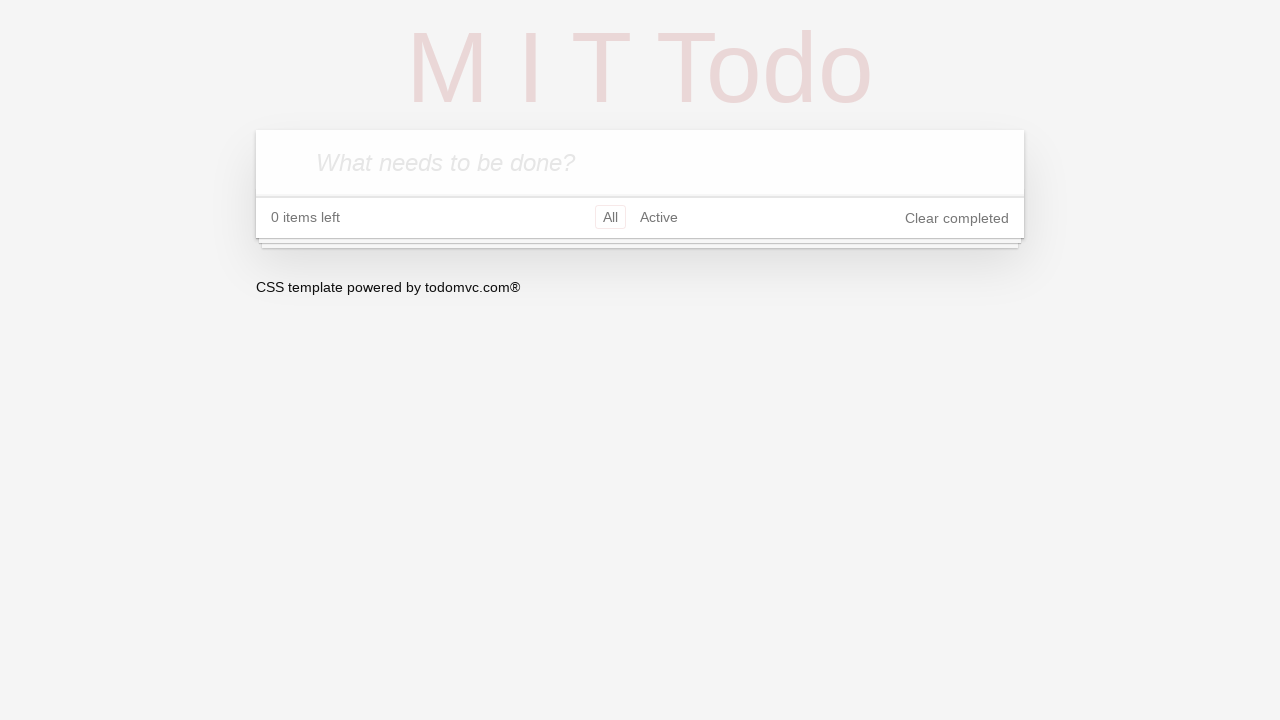

Waited for todo input field to be available
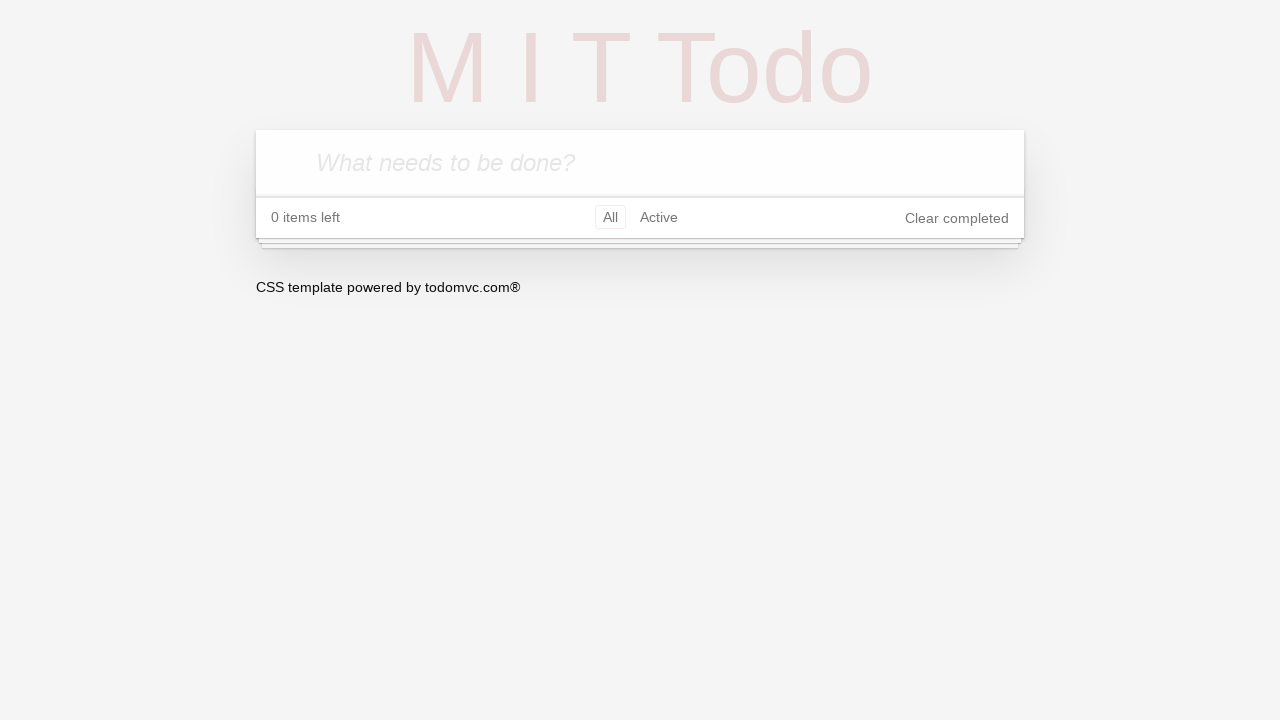

Filled first todo input with 'Test To-Do 1' on .new-todo
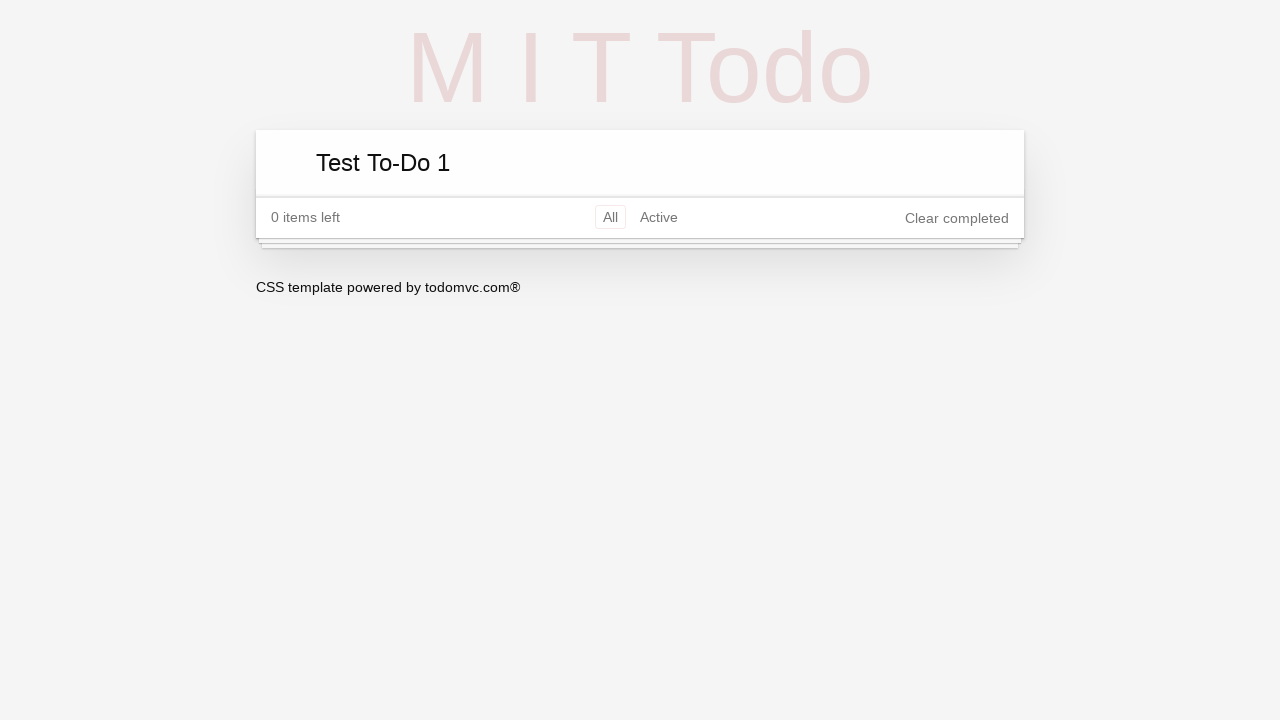

Pressed Enter to add first todo on .new-todo
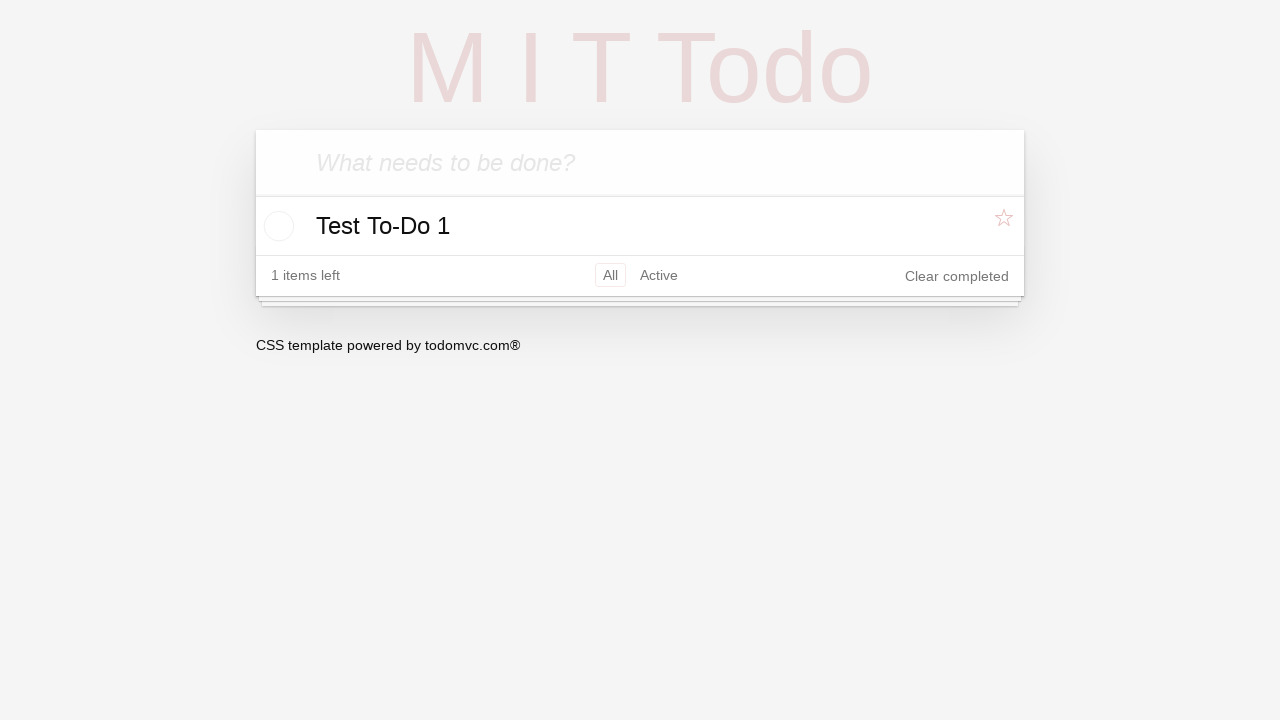

Filled second todo input with 'Test To-Do 2' on .new-todo
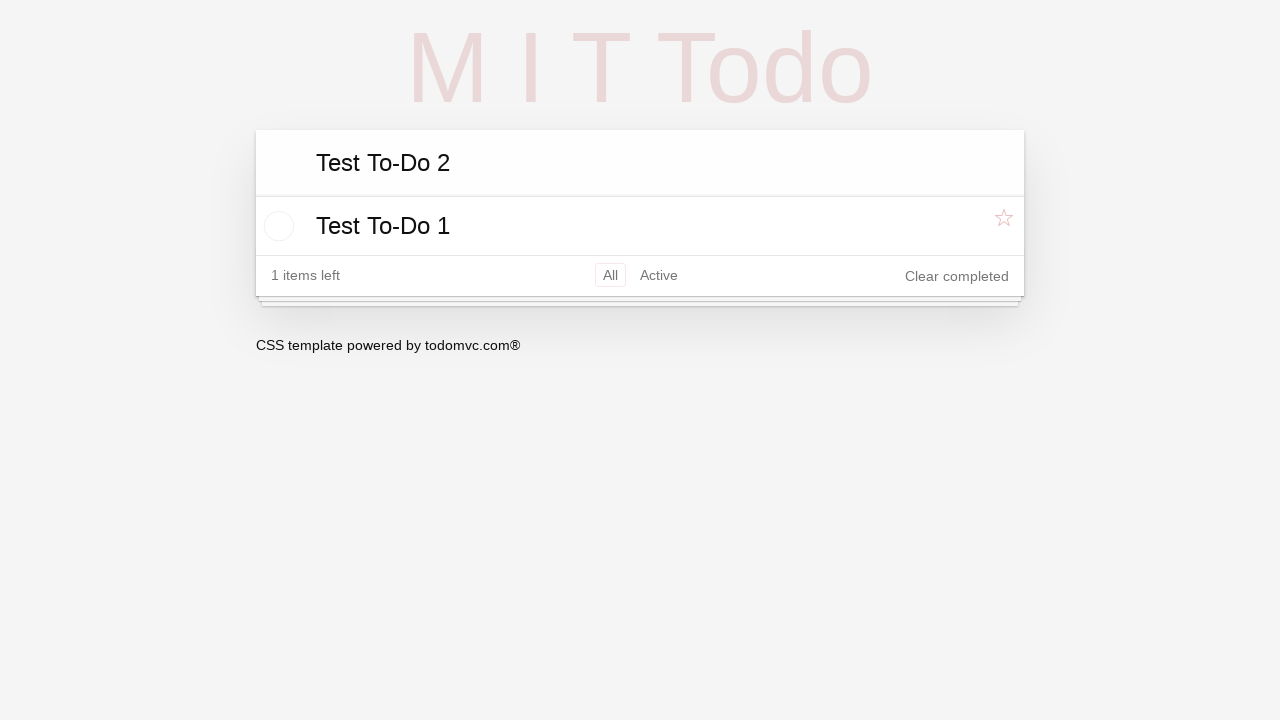

Pressed Enter to add second todo on .new-todo
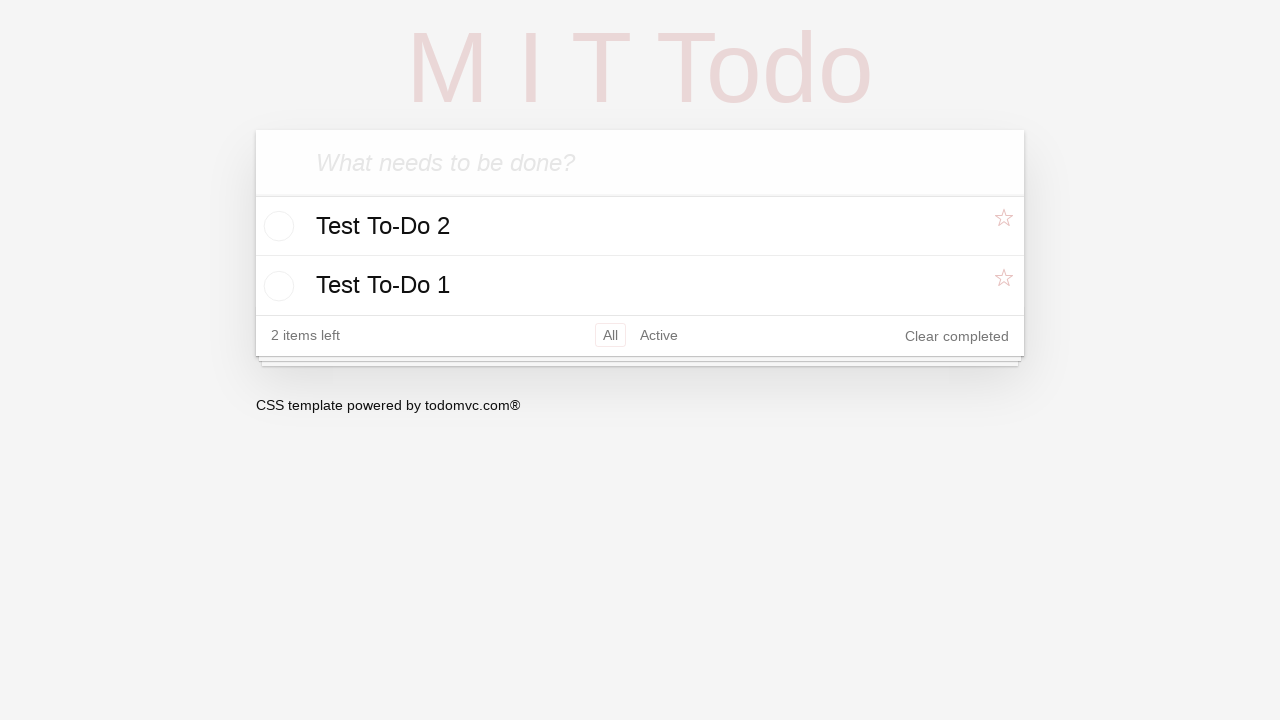

Filled third todo input with 'Test To-Do 3' on .new-todo
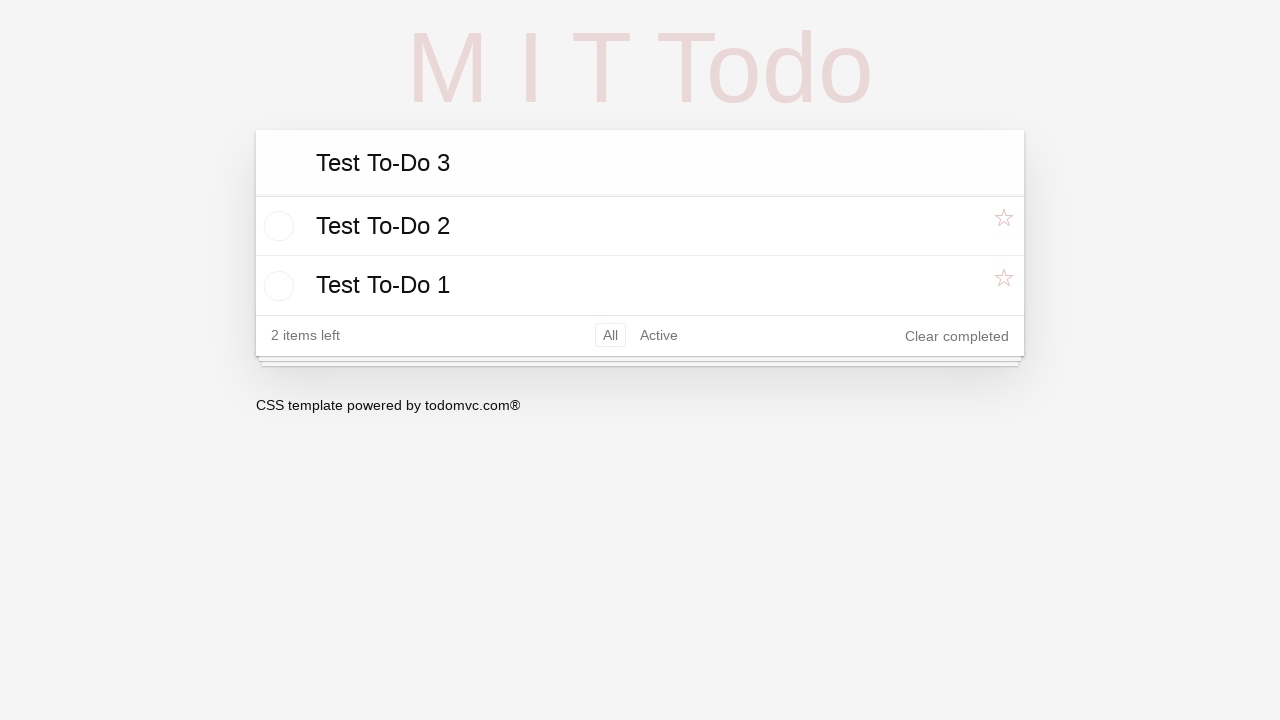

Pressed Enter to add third todo on .new-todo
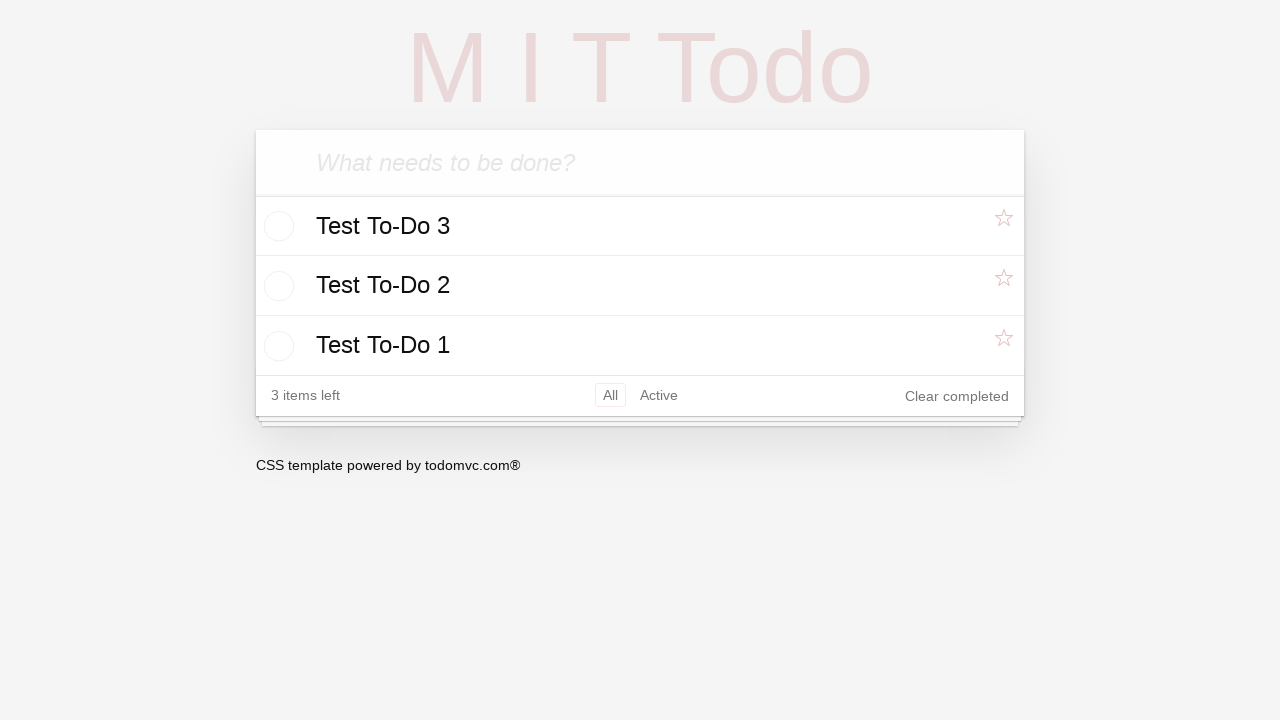

Filled fourth todo input with 'Test To-Do 4' on .new-todo
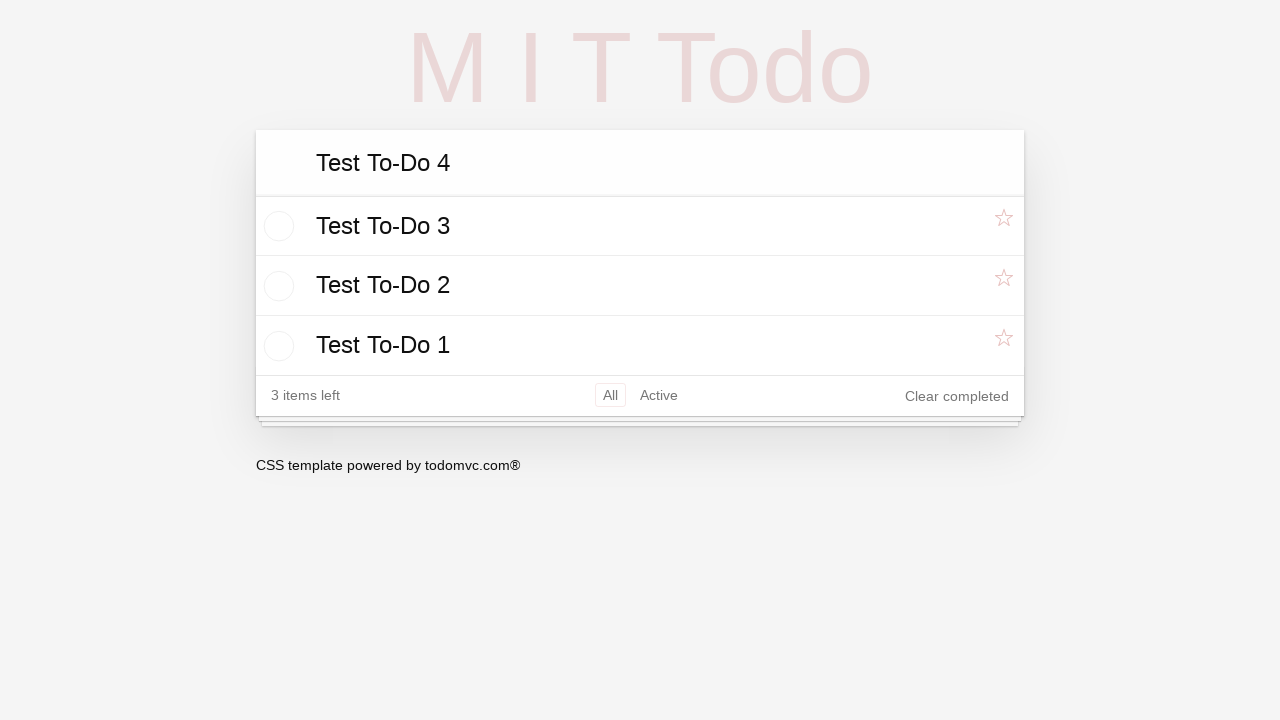

Pressed Enter to add fourth todo on .new-todo
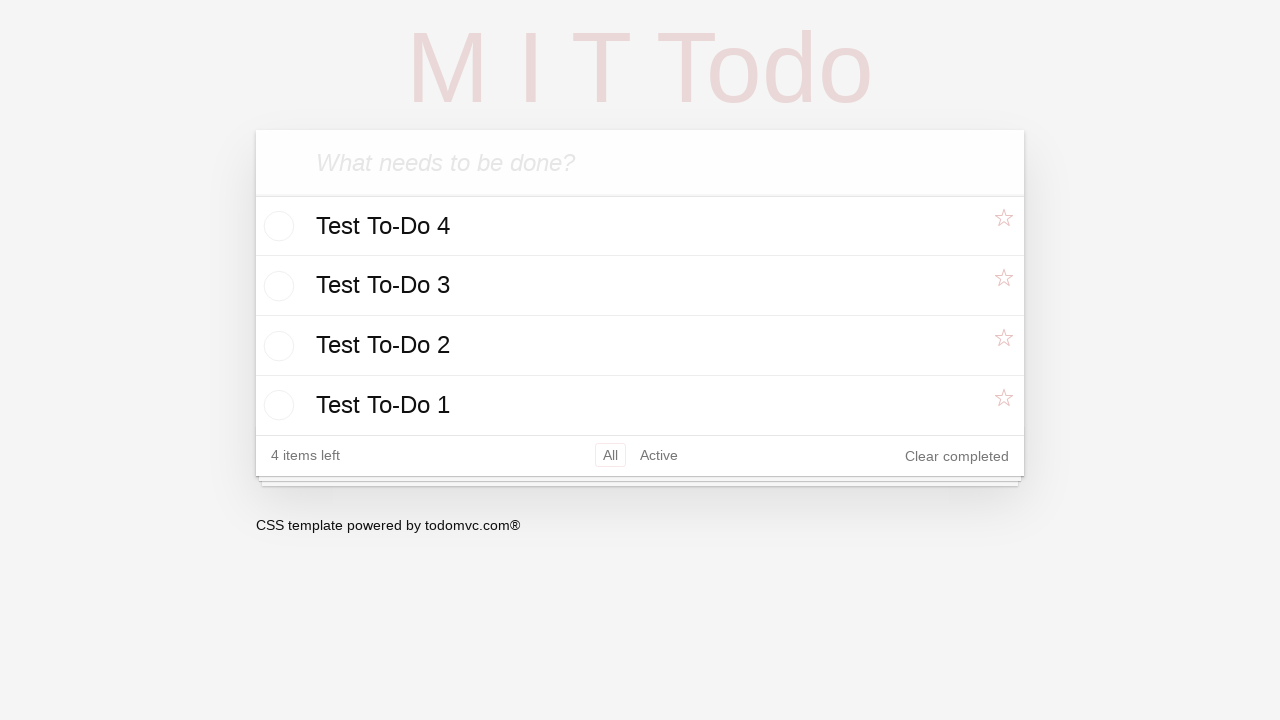

Filled fifth todo input with 'Test To-Do 5' on .new-todo
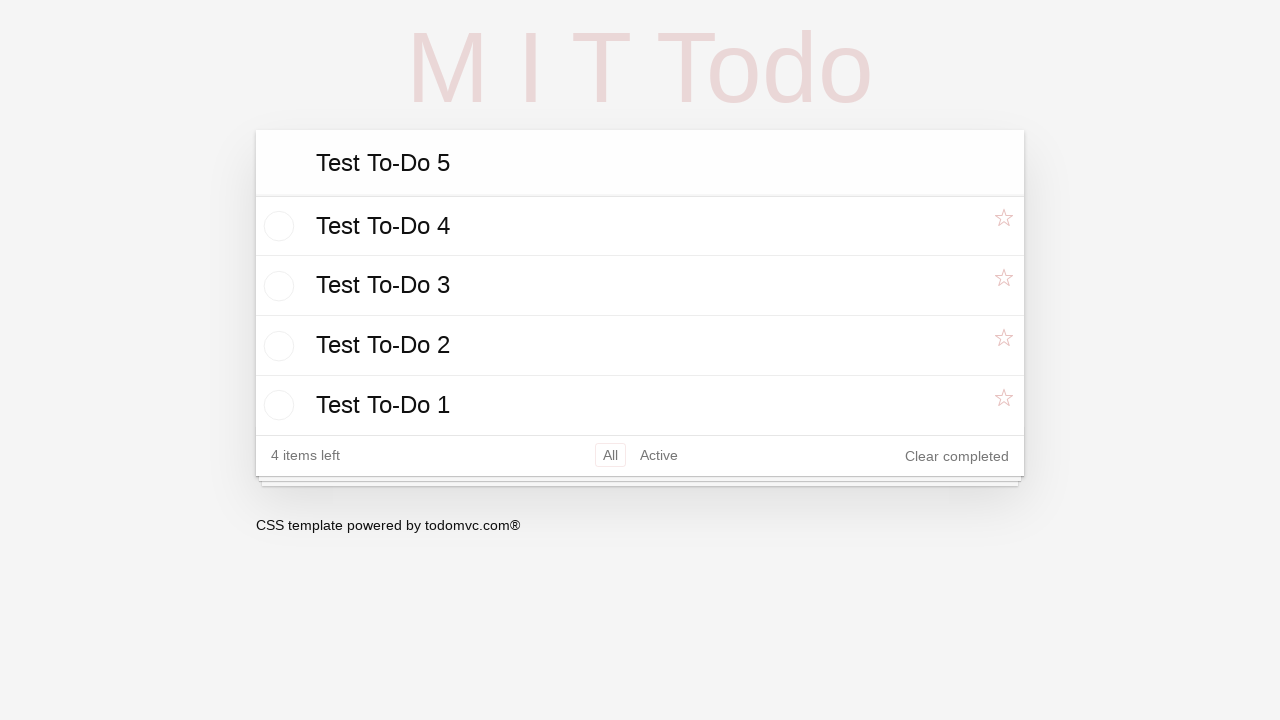

Pressed Enter to add fifth todo on .new-todo
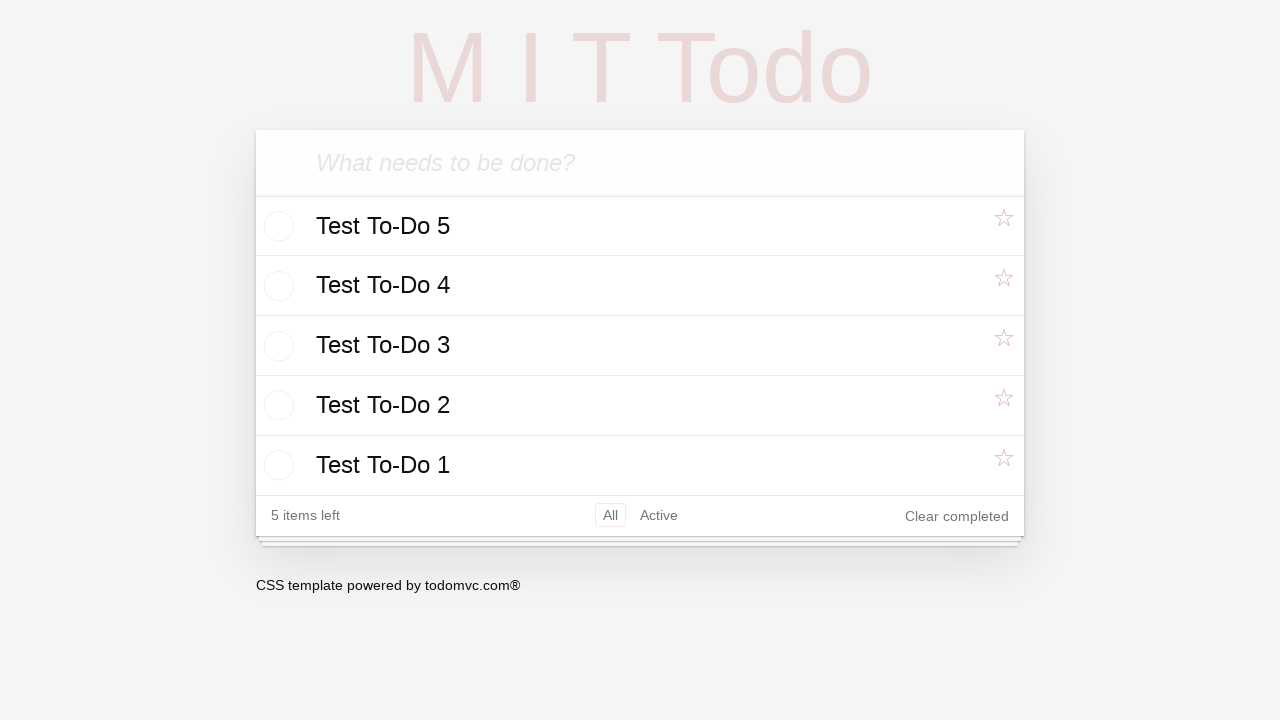

Waited for todo count display to appear, confirming all 5 todos were added
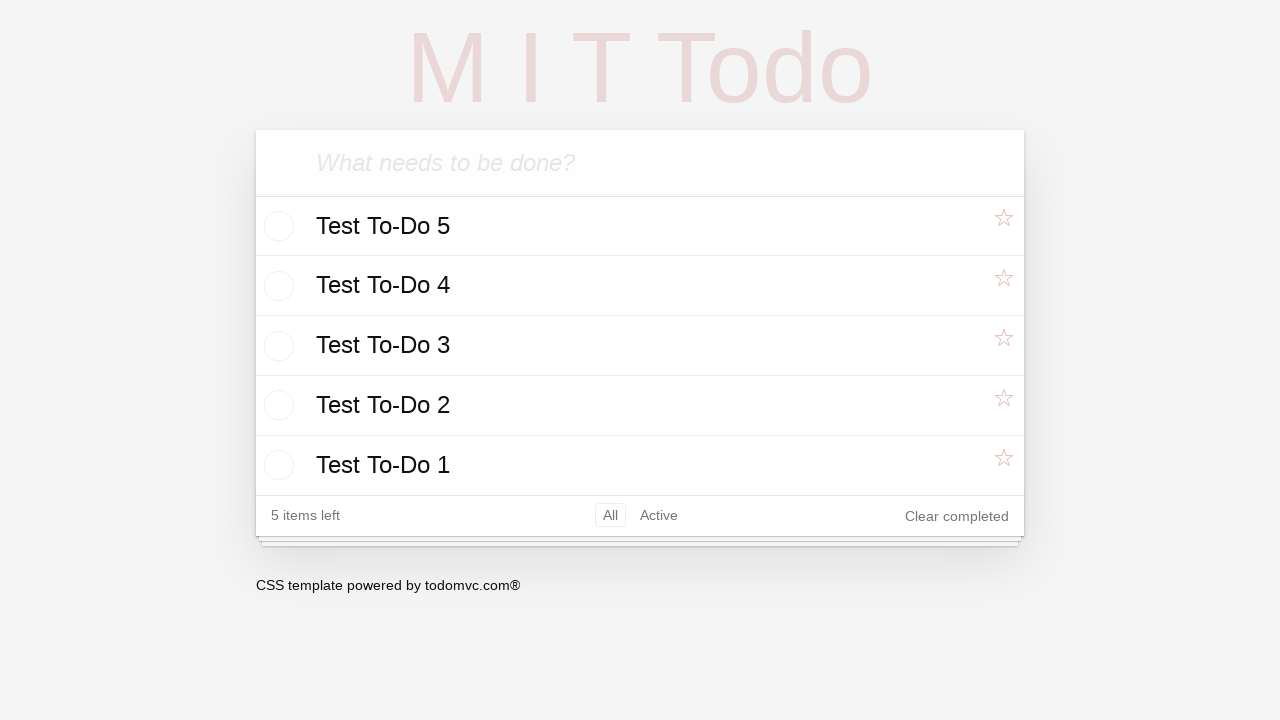

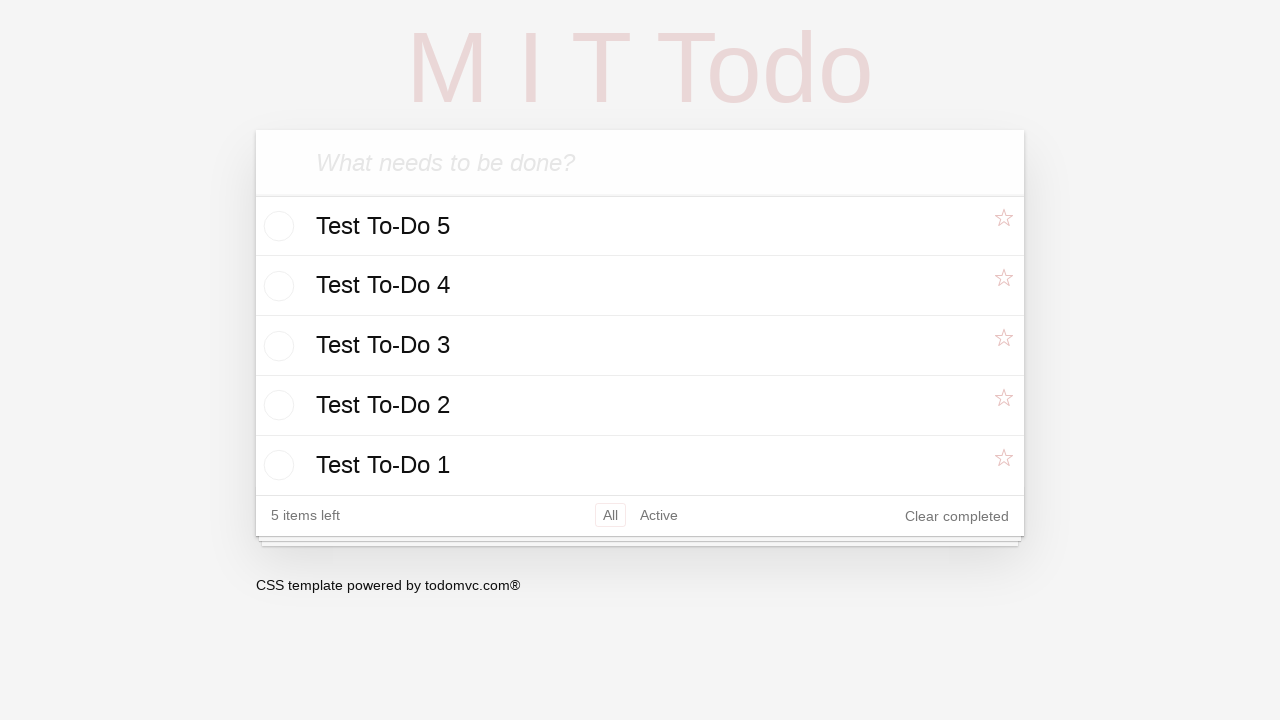